Tests dynamic disabled buttons by clicking a sequence of buttons that become enabled one after another, then verifies the success message appears.

Starting URL: https://testpages.eviltester.com/styled/dynamic-buttons-disabled.html

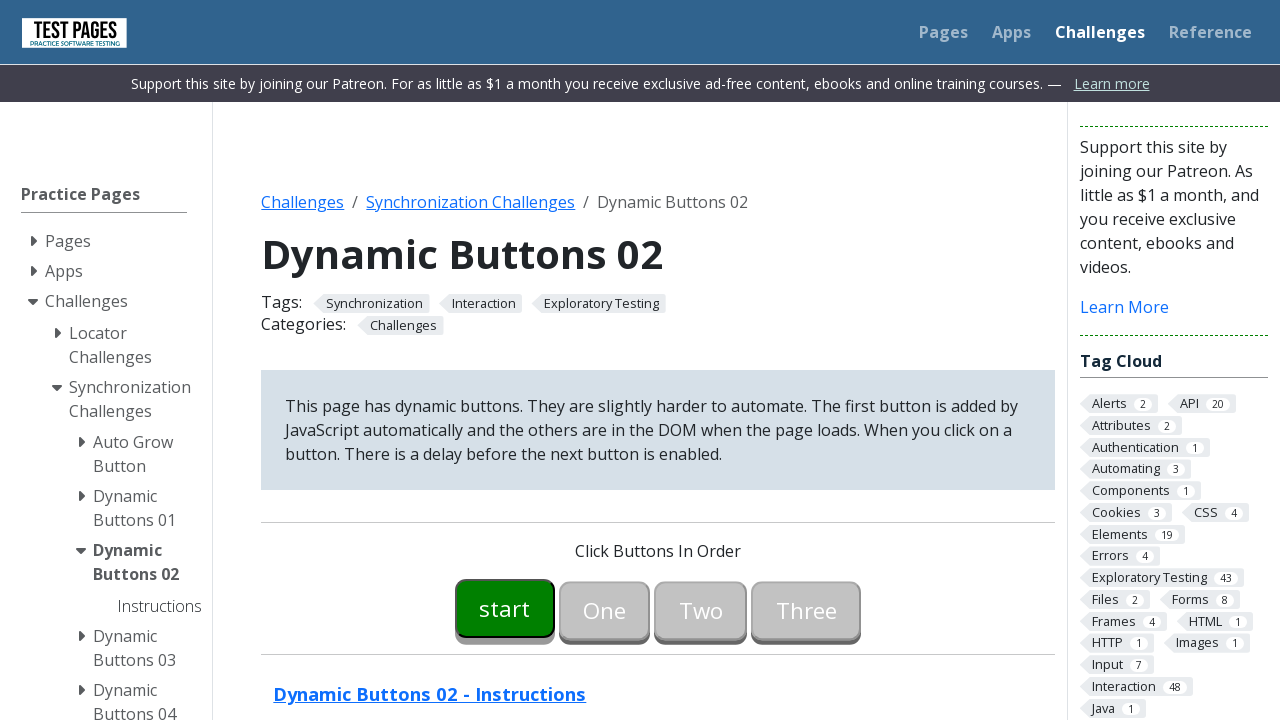

Clicked button00 at (505, 608) on #button00
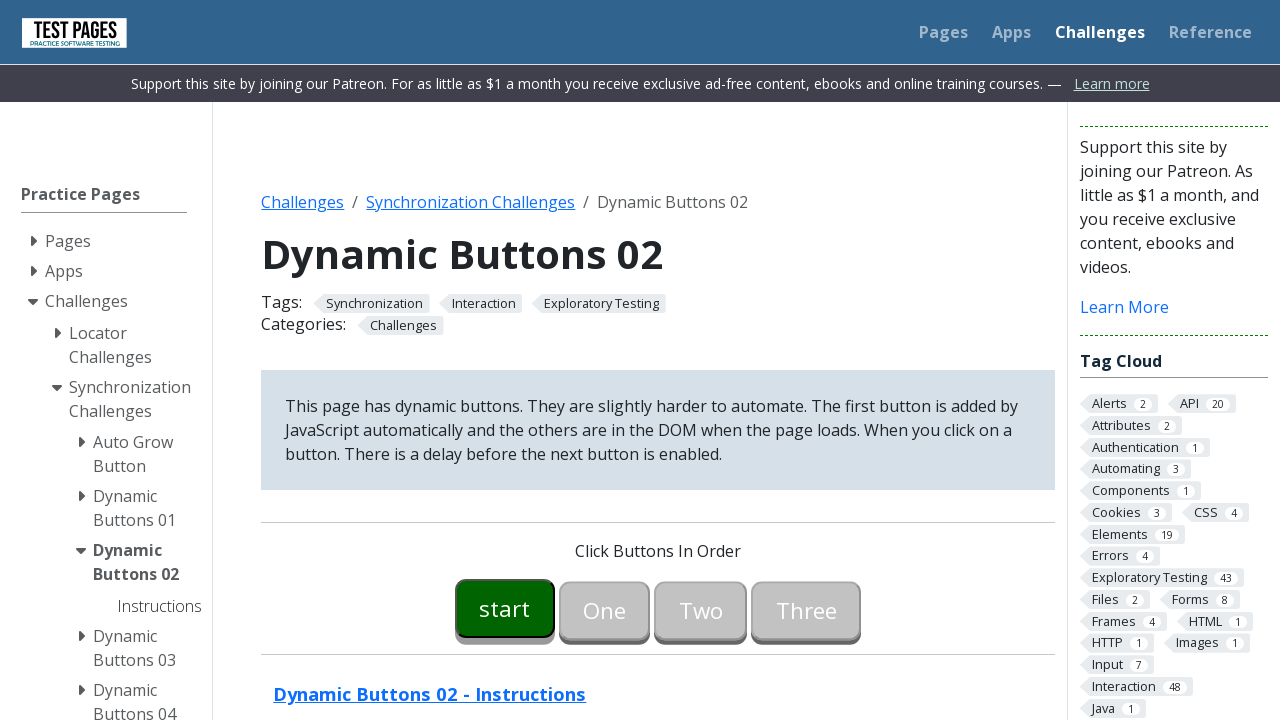

Clicked button01 at (605, 608) on #button01
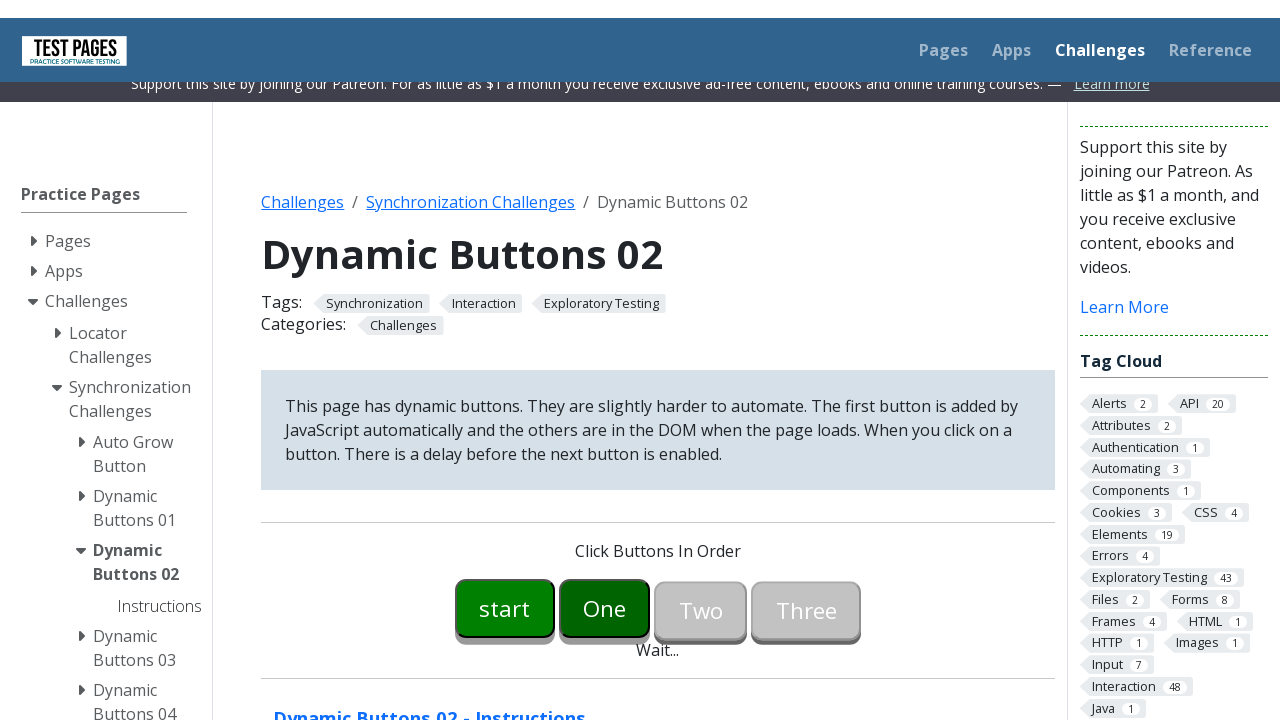

Clicked button02 at (701, 360) on #button02
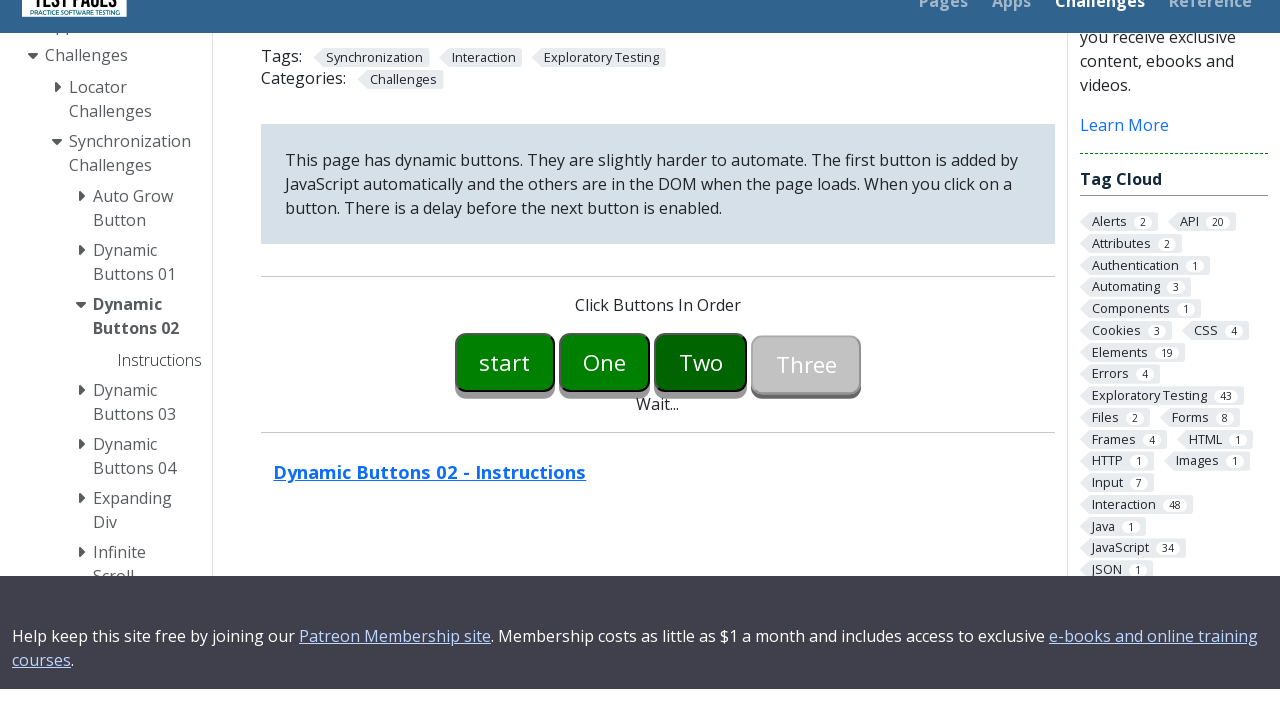

Clicked button03 at (806, 608) on #button03
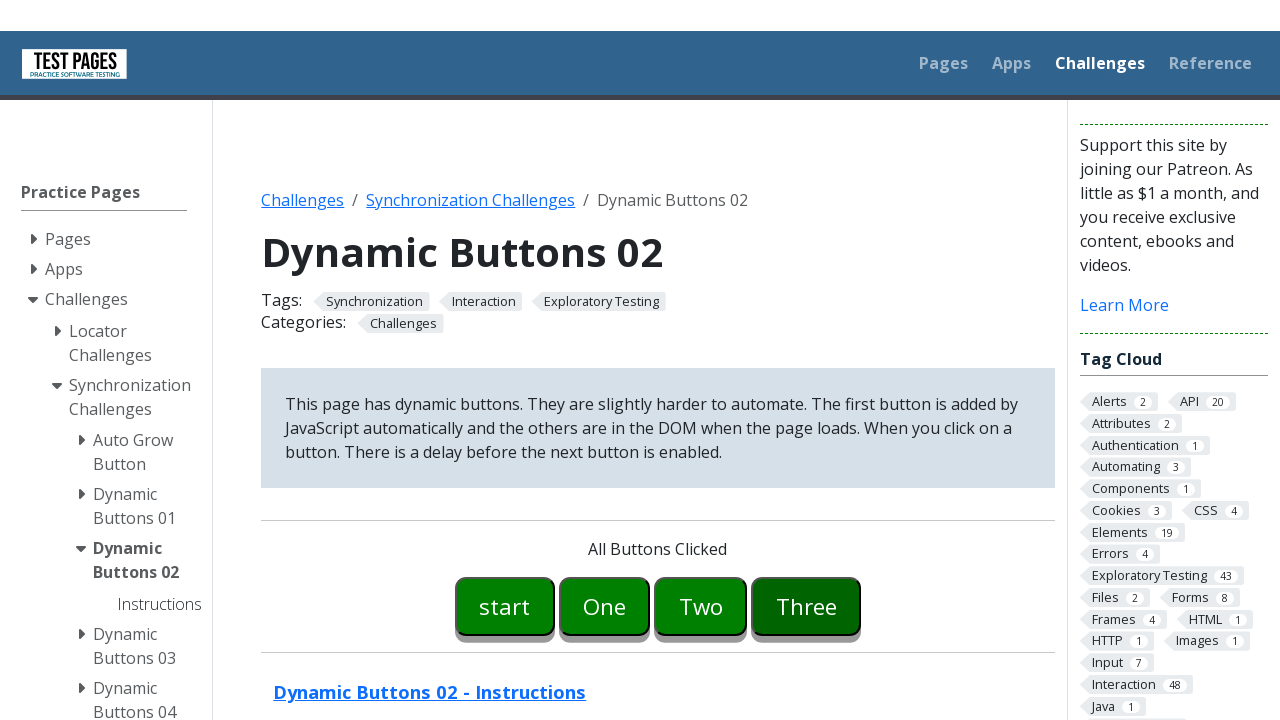

Success message 'All Buttons Clicked' appeared
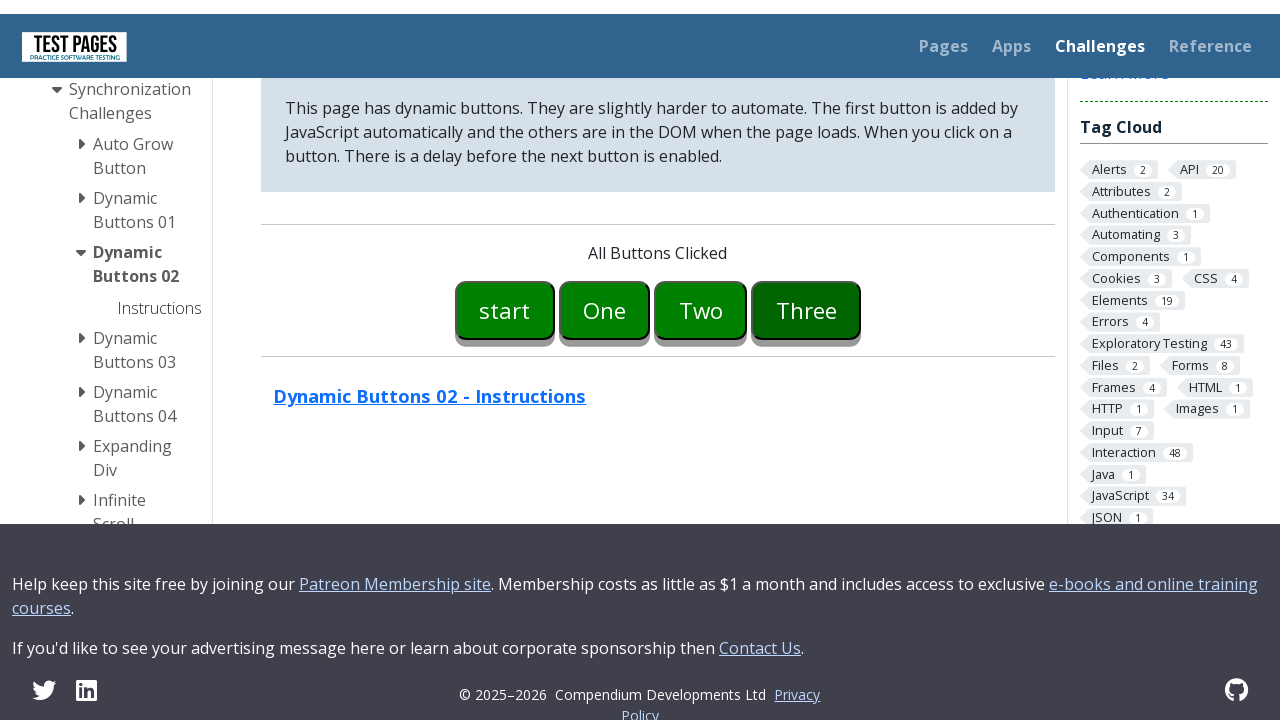

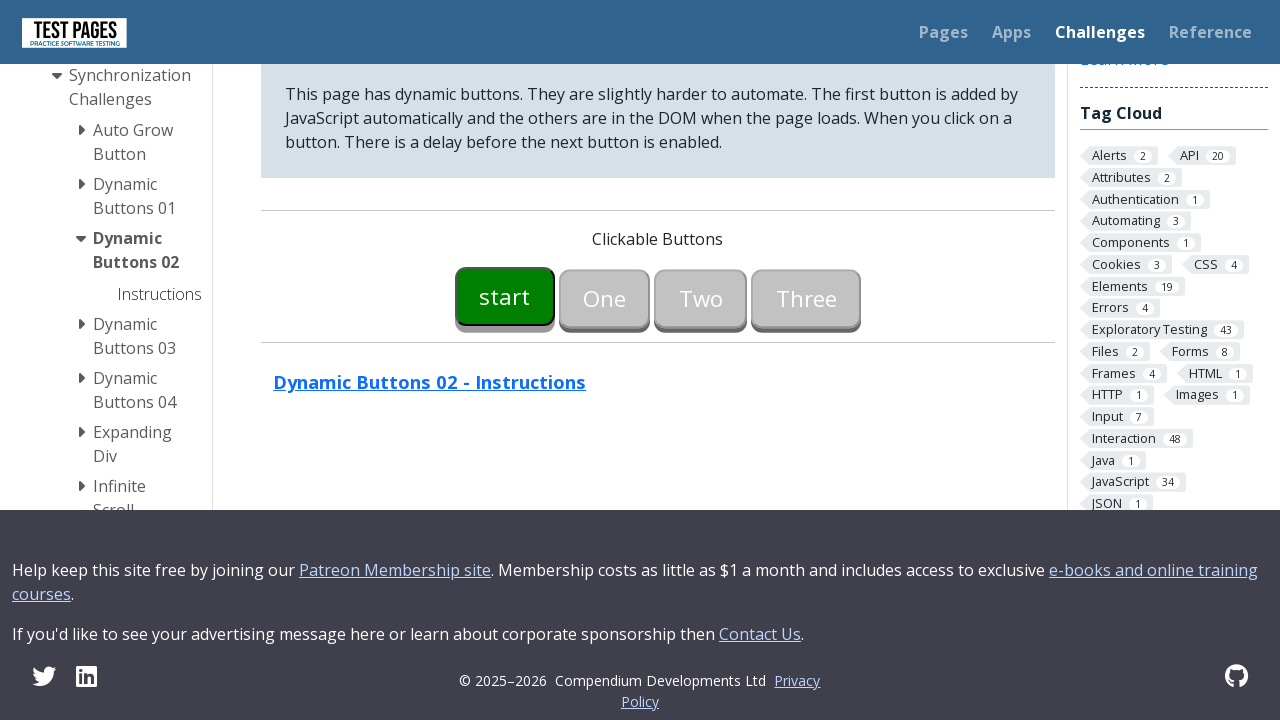